Navigates to a Spanish futsal league results page, accesses a specific match details page, and verifies that match events (goals, cards) are displayed correctly

Starting URL: https://www.lnfs.es/competicion/primera/2025/resultados

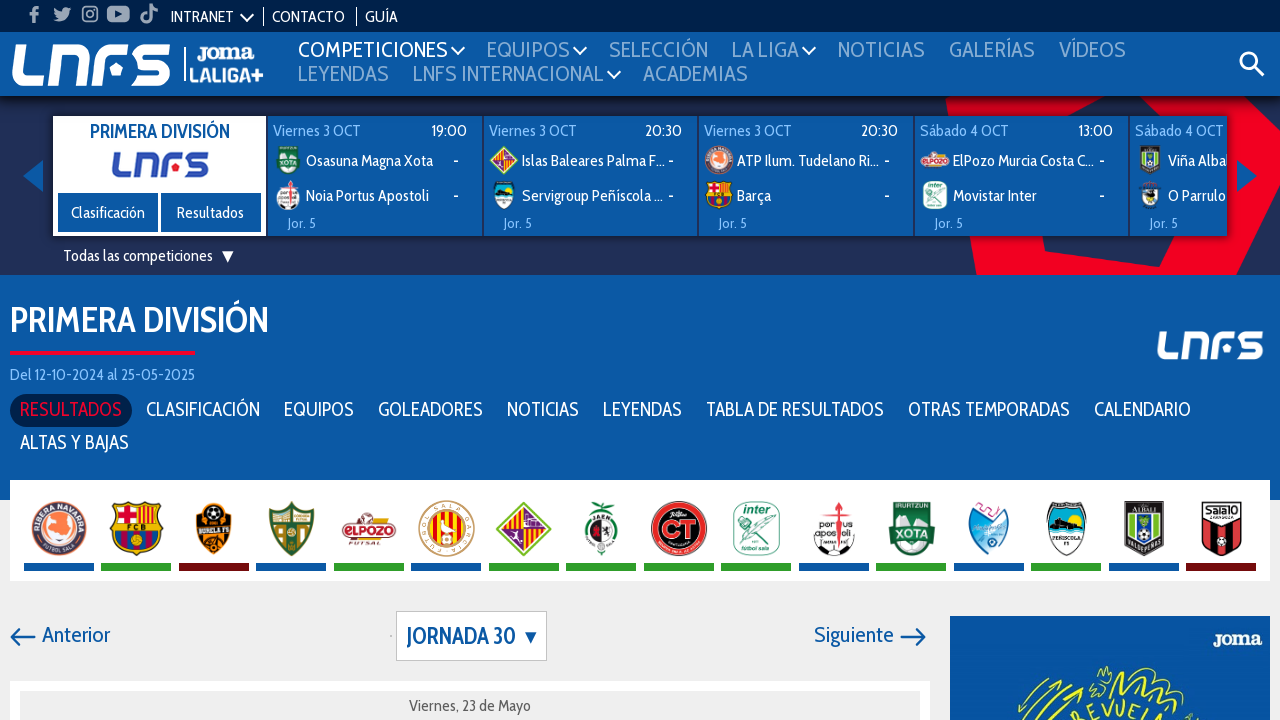

Waited for match links to load on results page
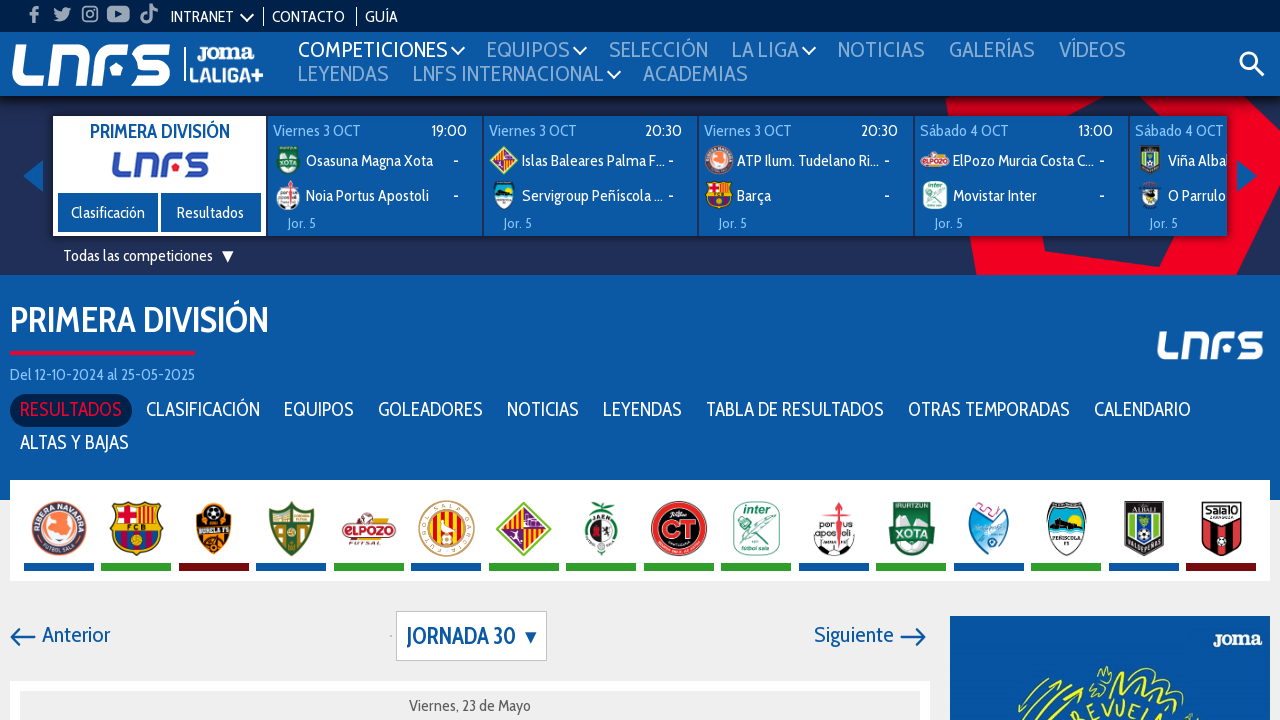

Navigated to Servigroup Peñíscola vs Noia Portus Apostoli match details page
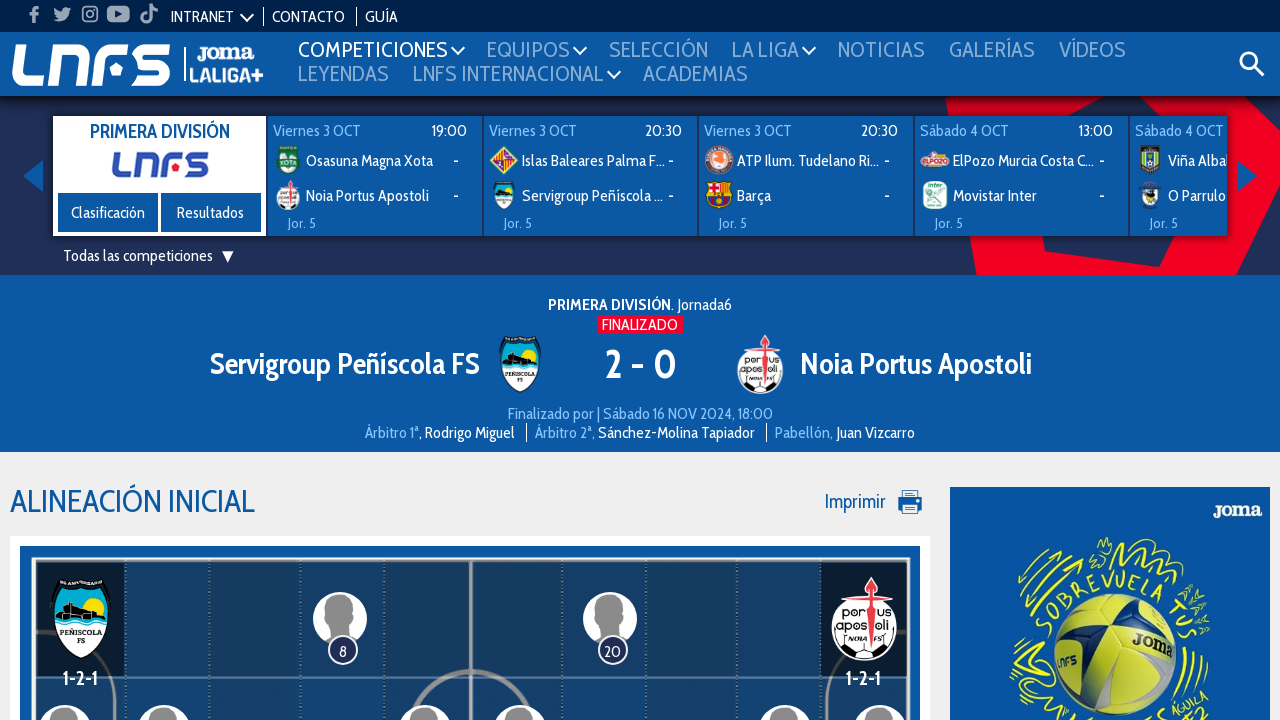

Match content loaded
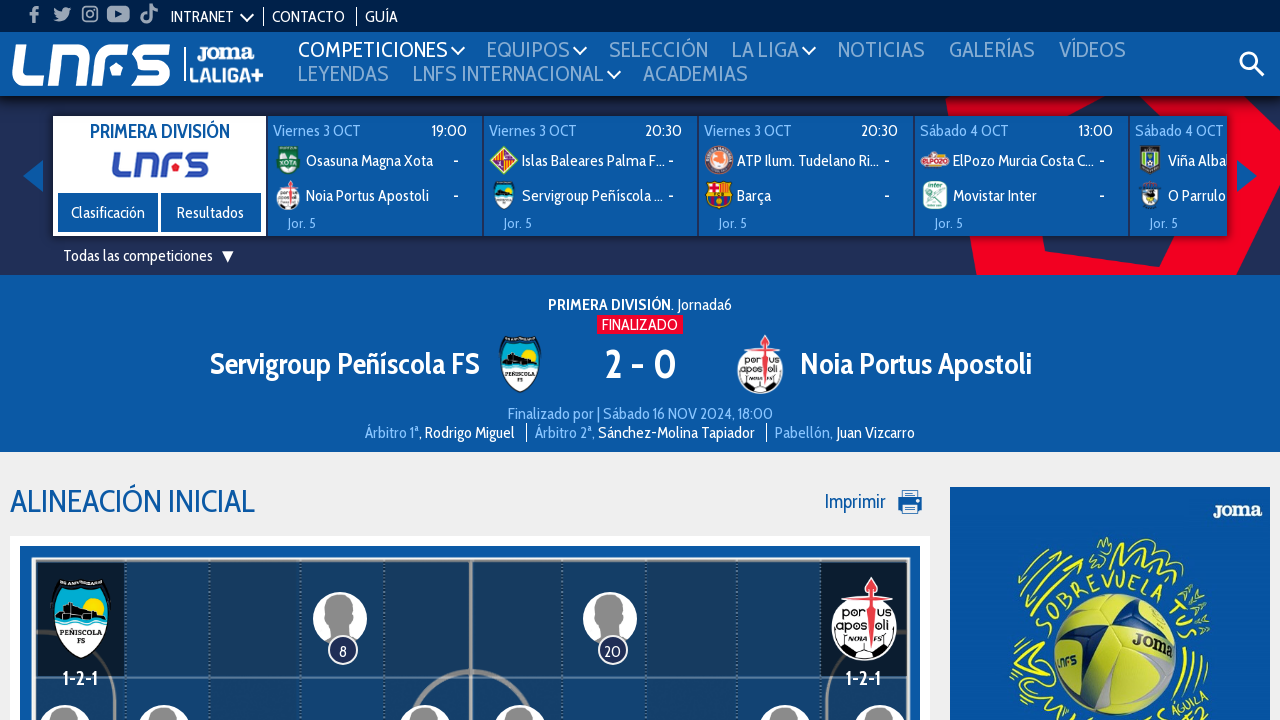

Verified match events (goals, cards) are displayed with icons
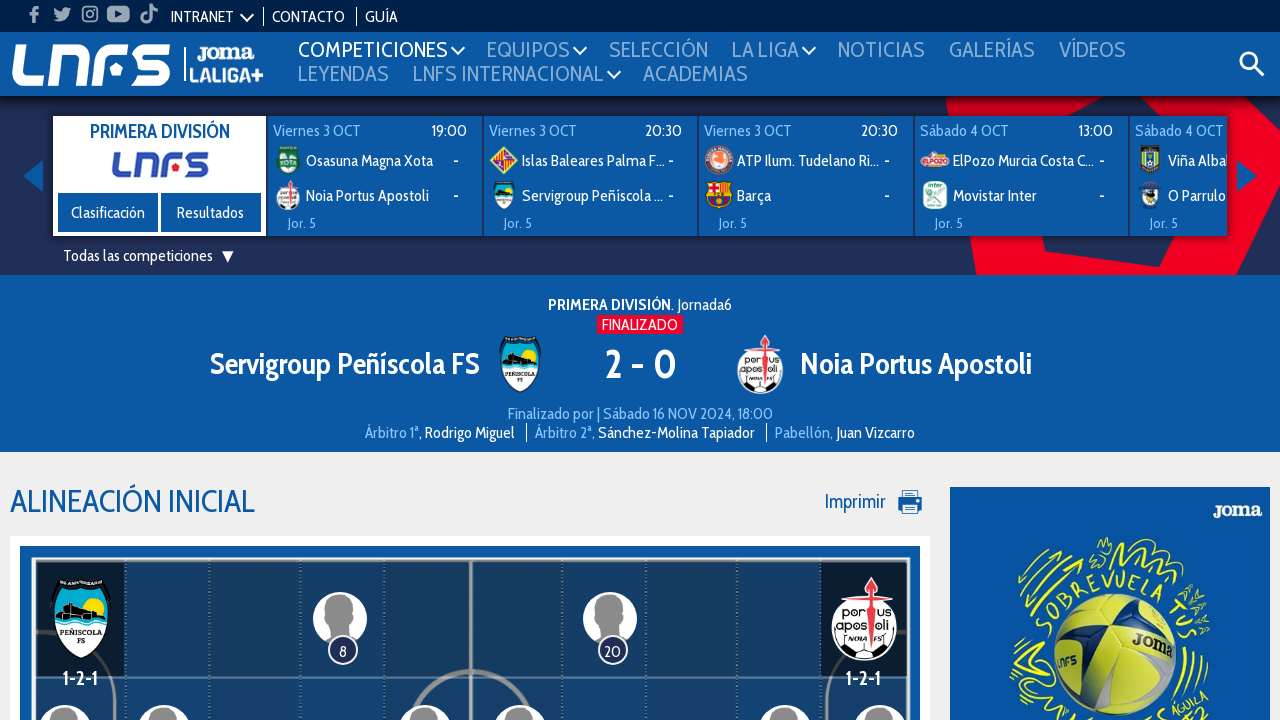

Verified participant names are displayed in match events
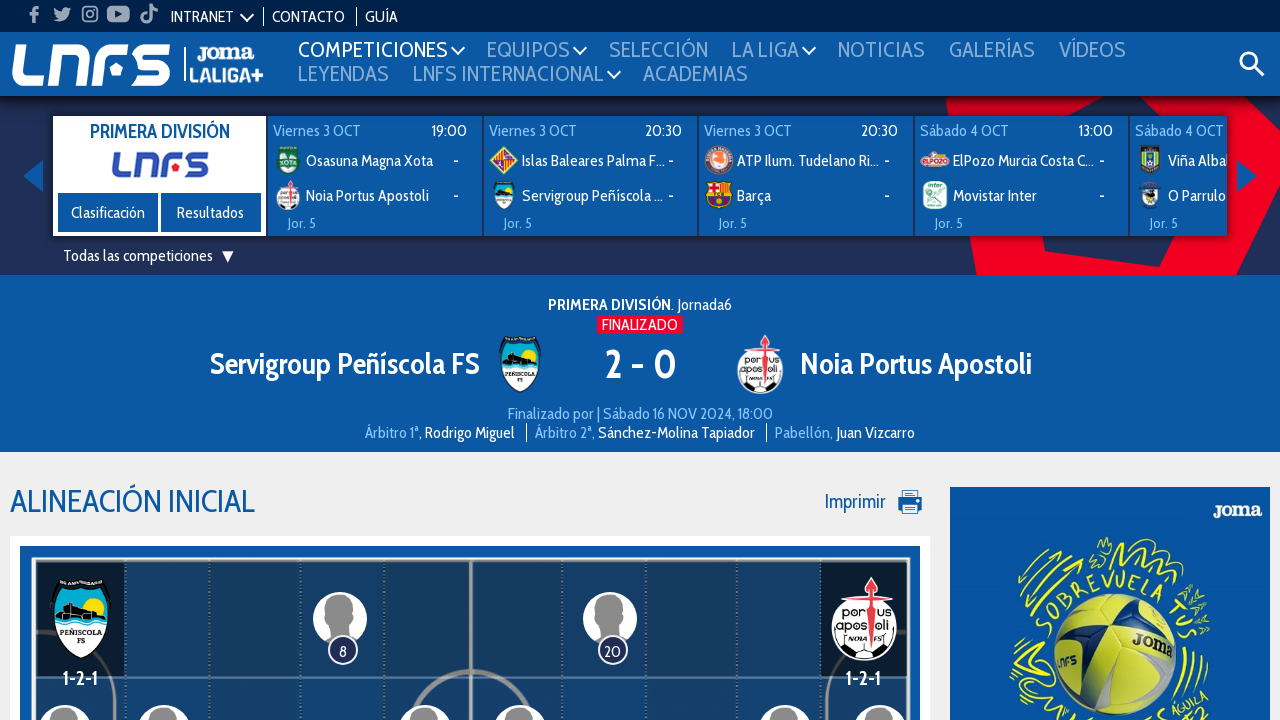

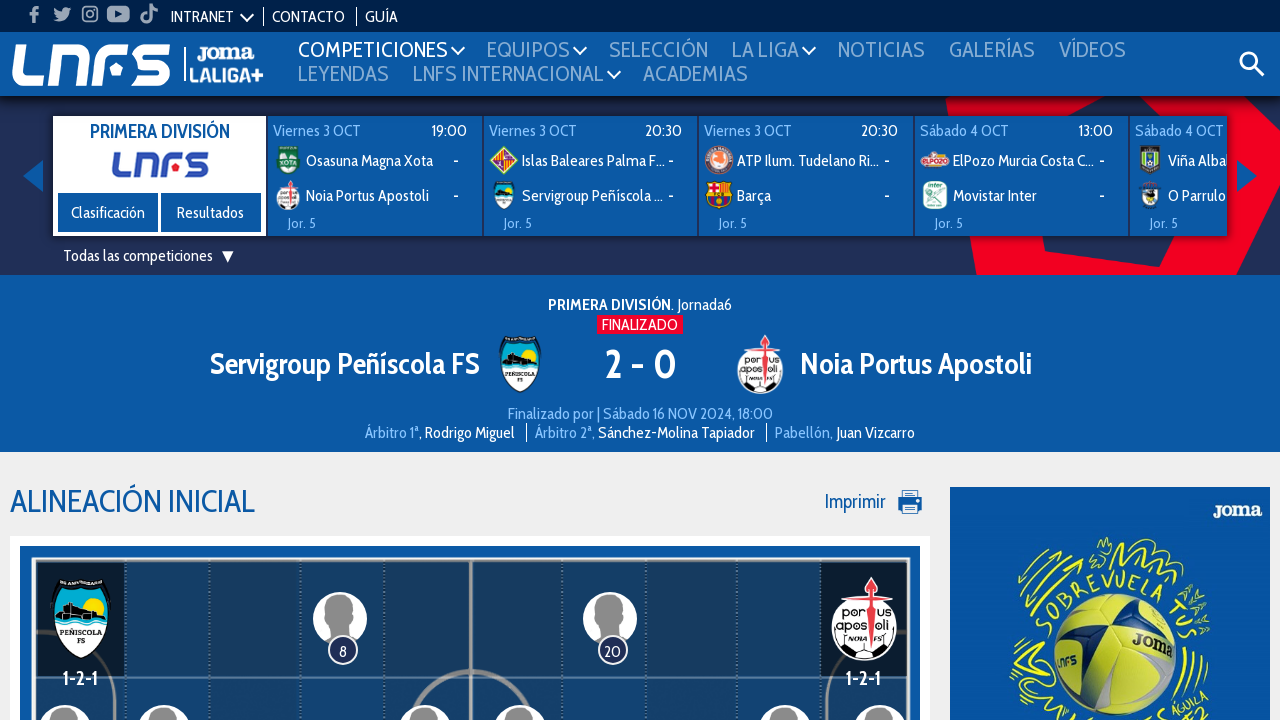